Tests right-click context menu interaction on the Selenium website by navigating to the site and performing a context click on the Download link. Note: The original script used Java Robot to interact with native OS context menu which cannot be replicated in Playwright.

Starting URL: https://www.selenium.dev

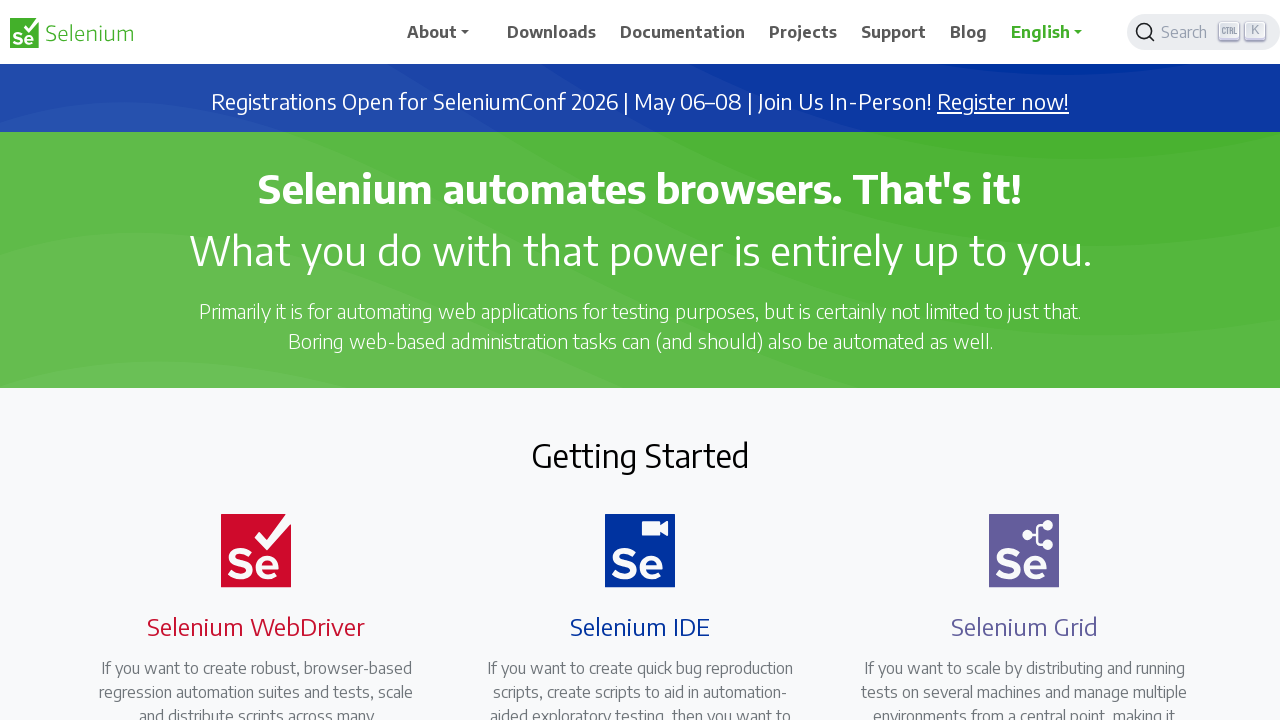

Waited for Download link to be visible
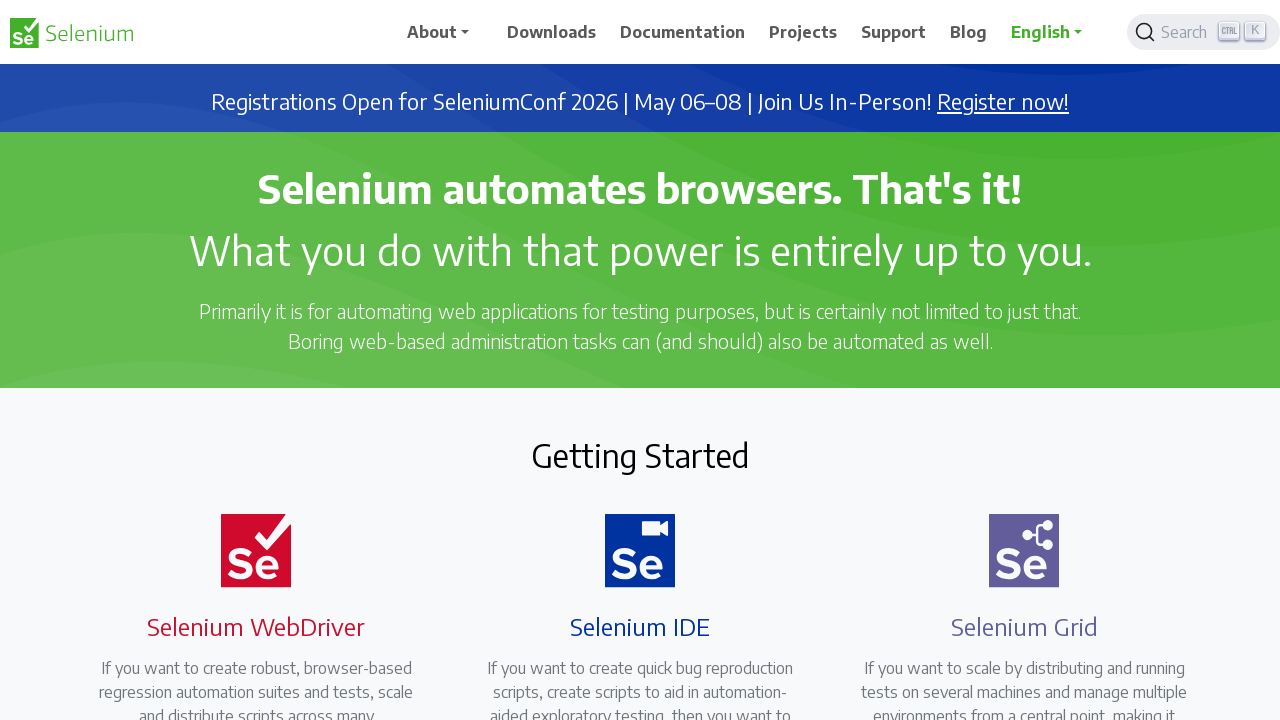

Set viewport size to 1920x1080
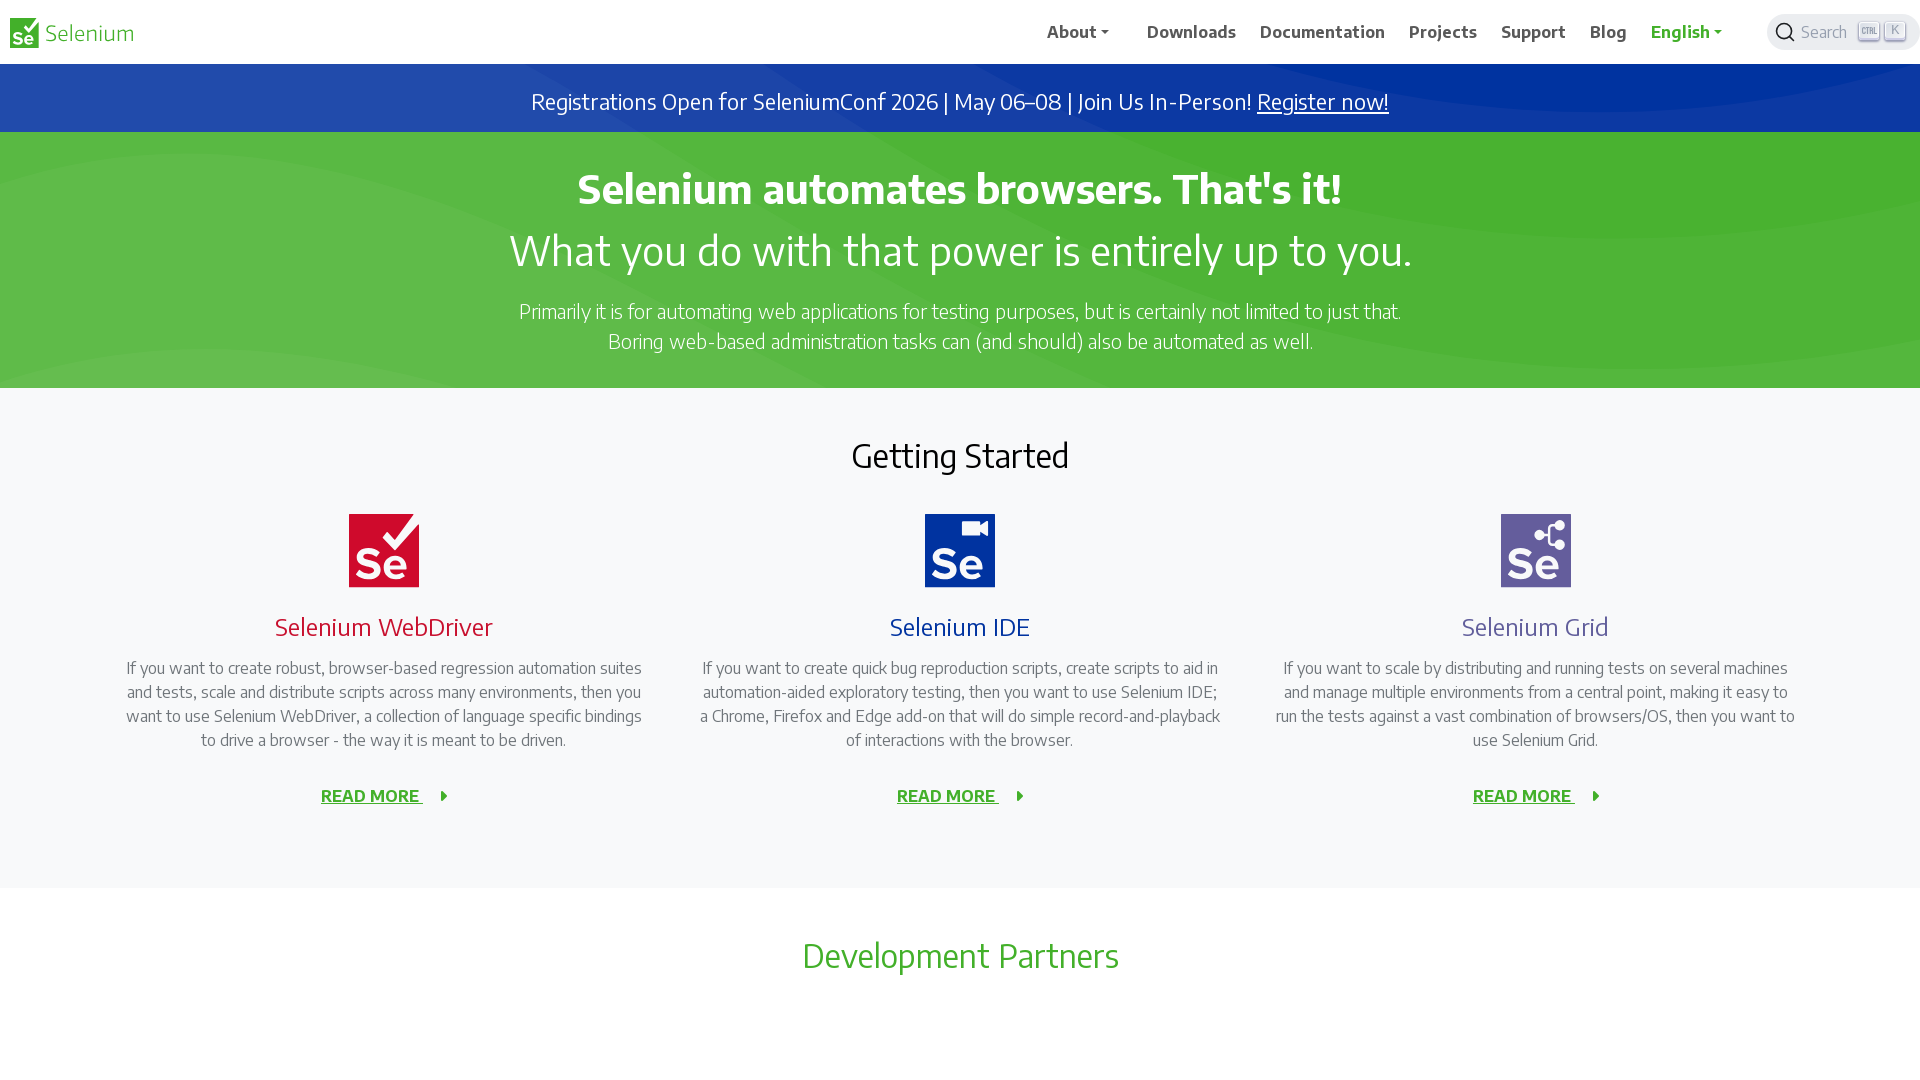

Right-clicked on the Download link to open context menu at (1192, 32) on text=Download
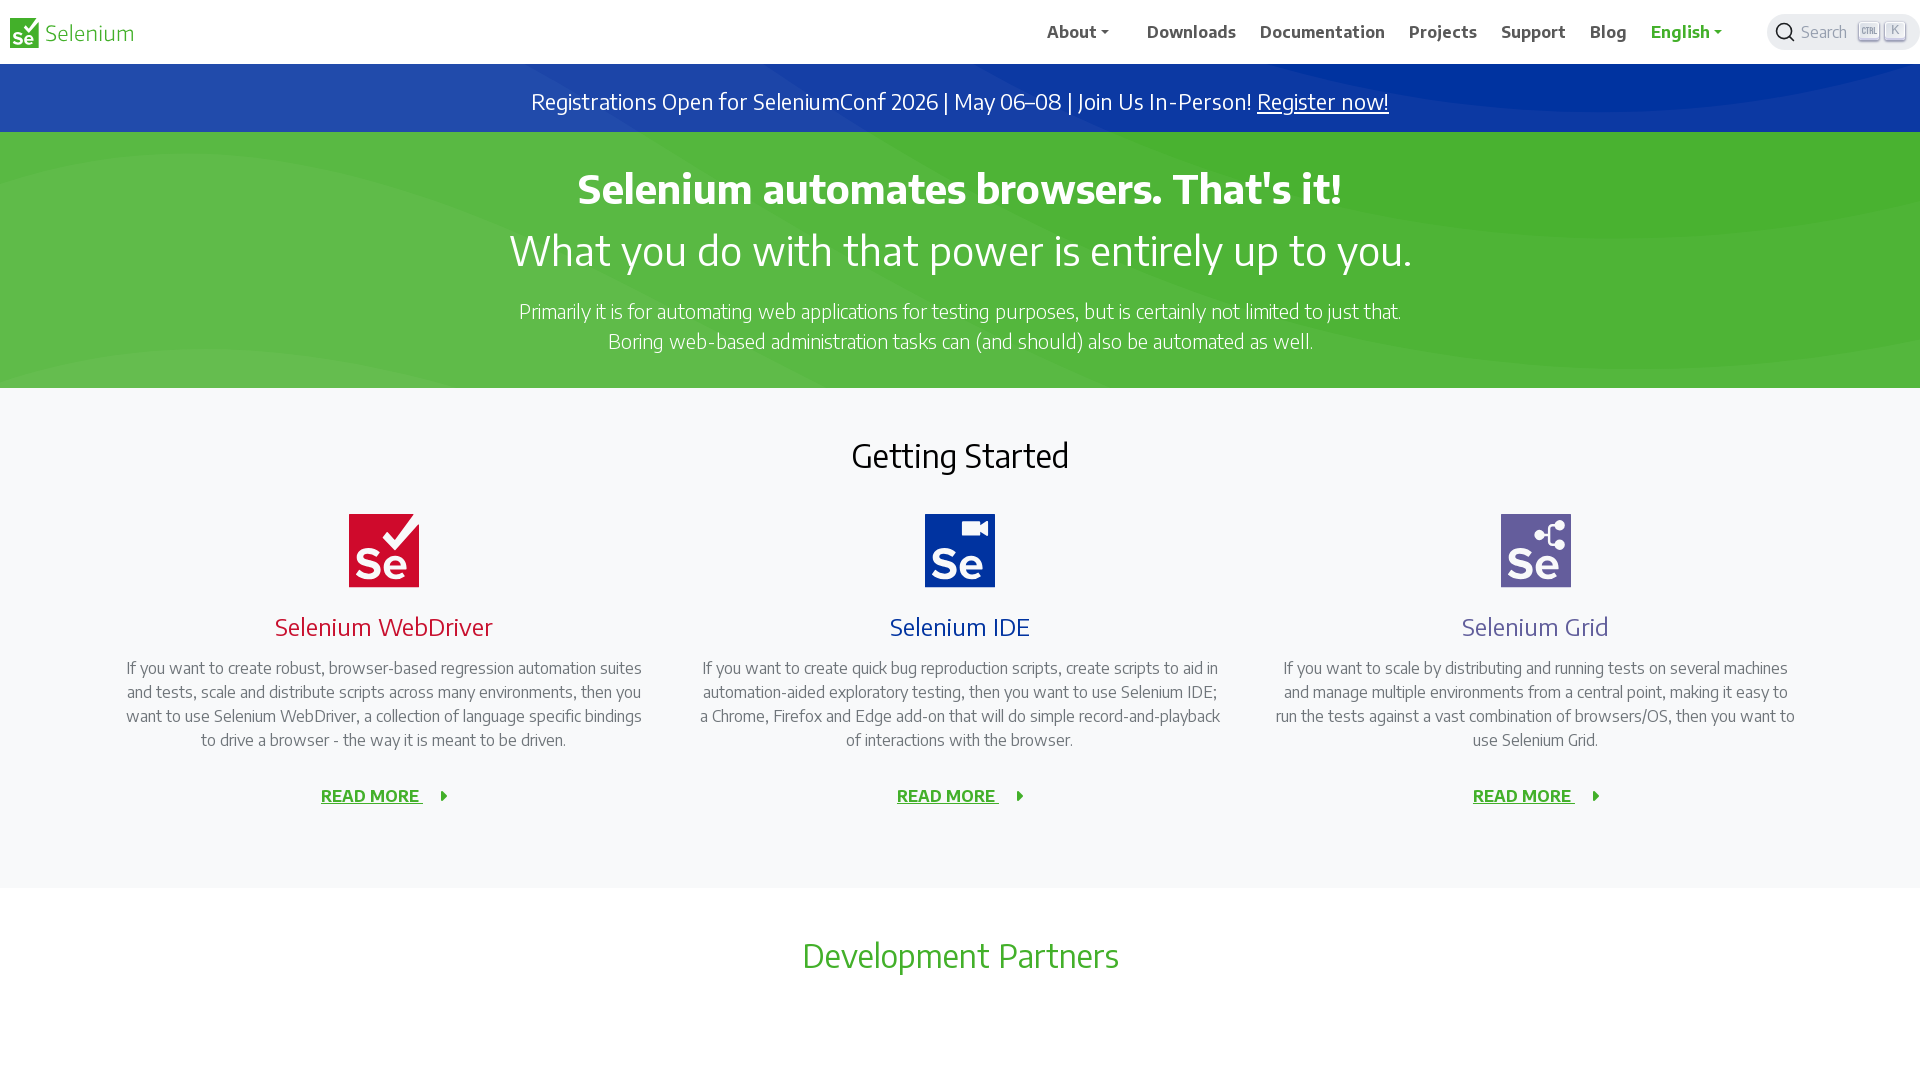

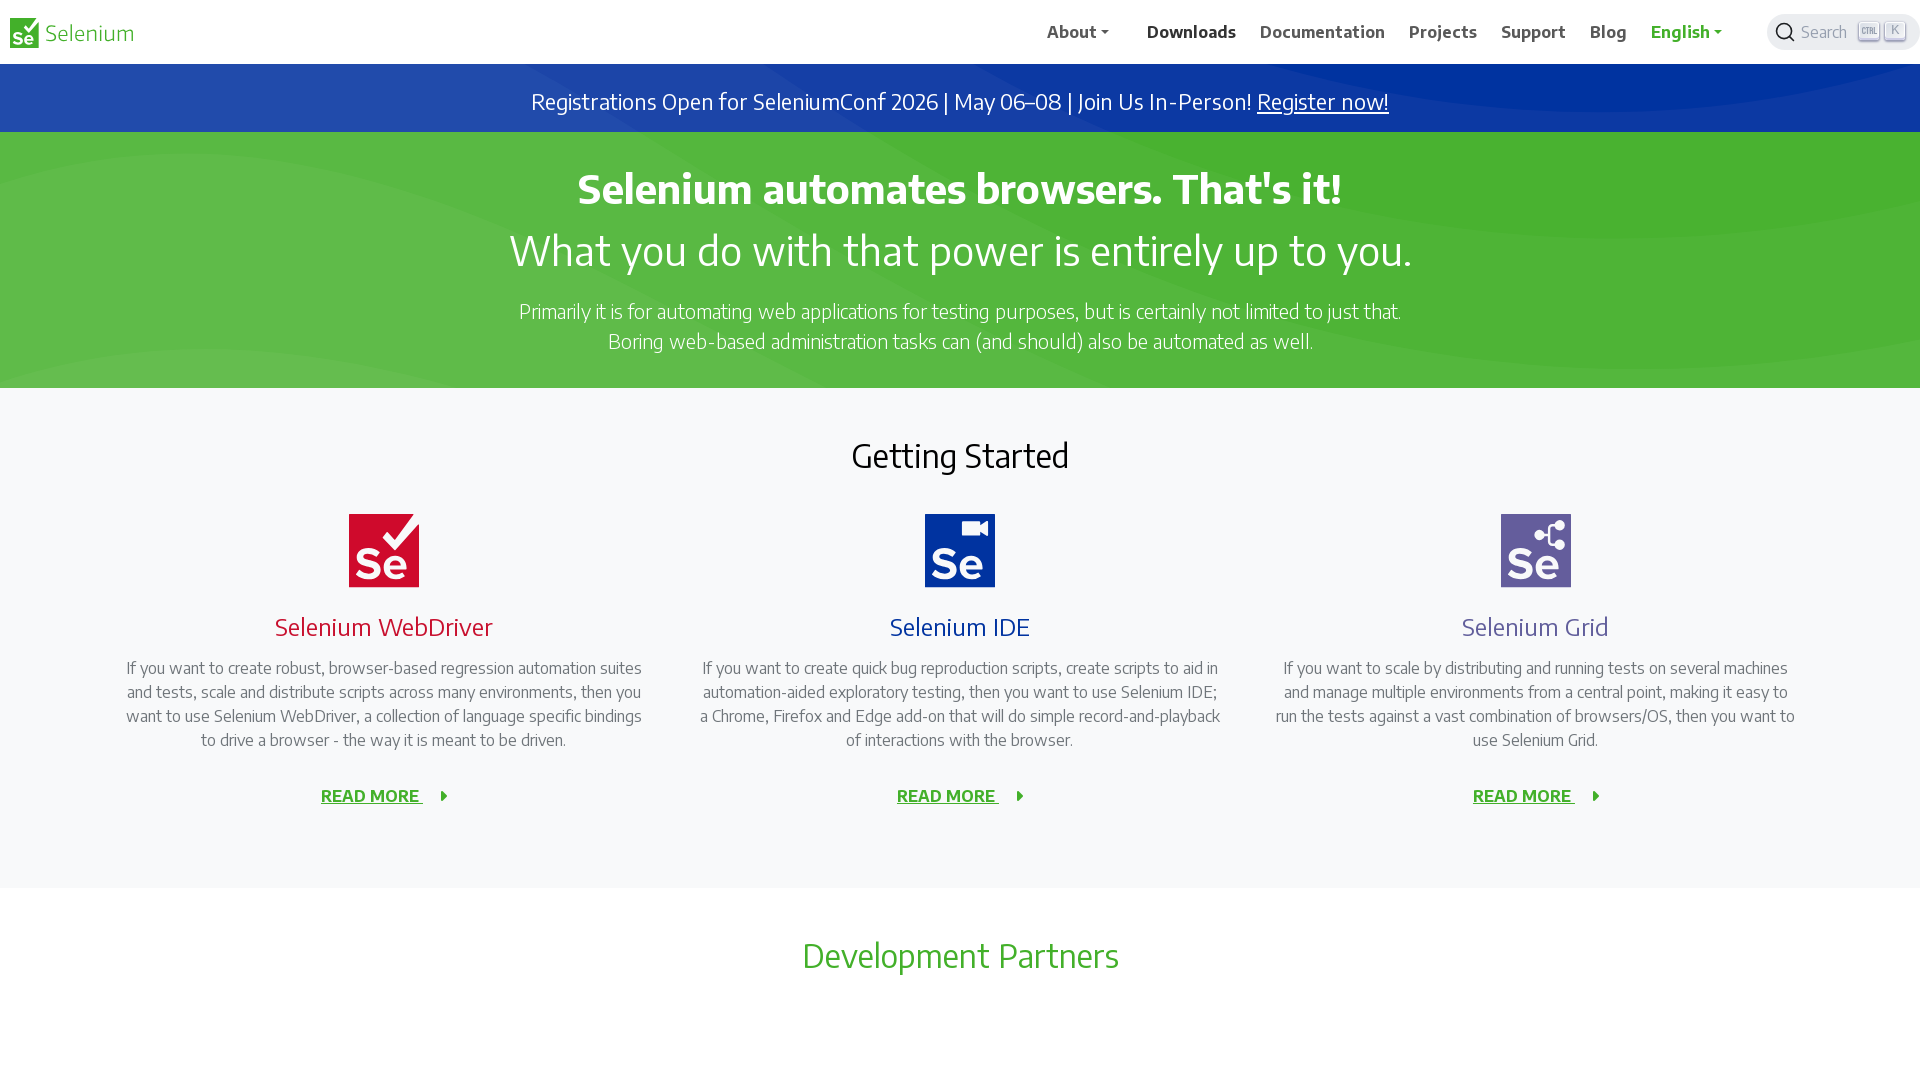